Tests handling of JavaScript alerts by clicking a button that triggers an alert dialog, accepting the alert, and verifying the result message is displayed on the page.

Starting URL: http://the-internet.herokuapp.com/javascript_alerts

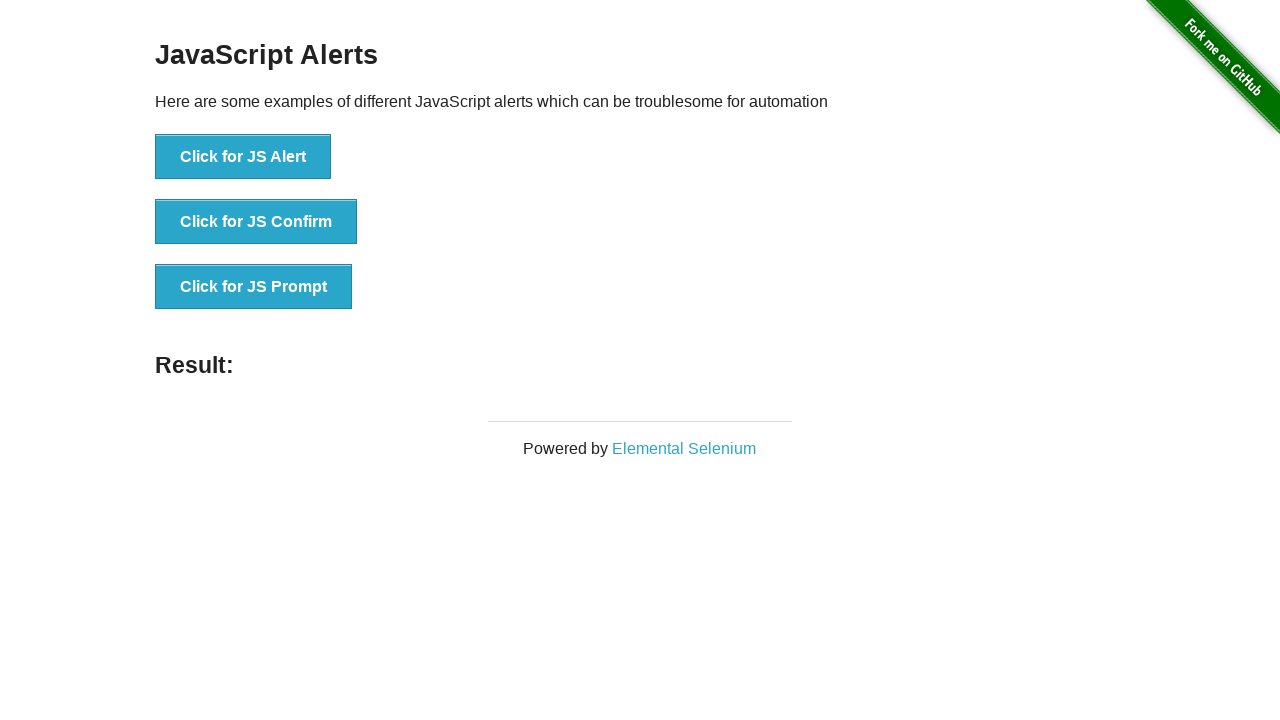

Clicked the first button to trigger JavaScript alert at (243, 157) on ul > li:nth-child(1) > button
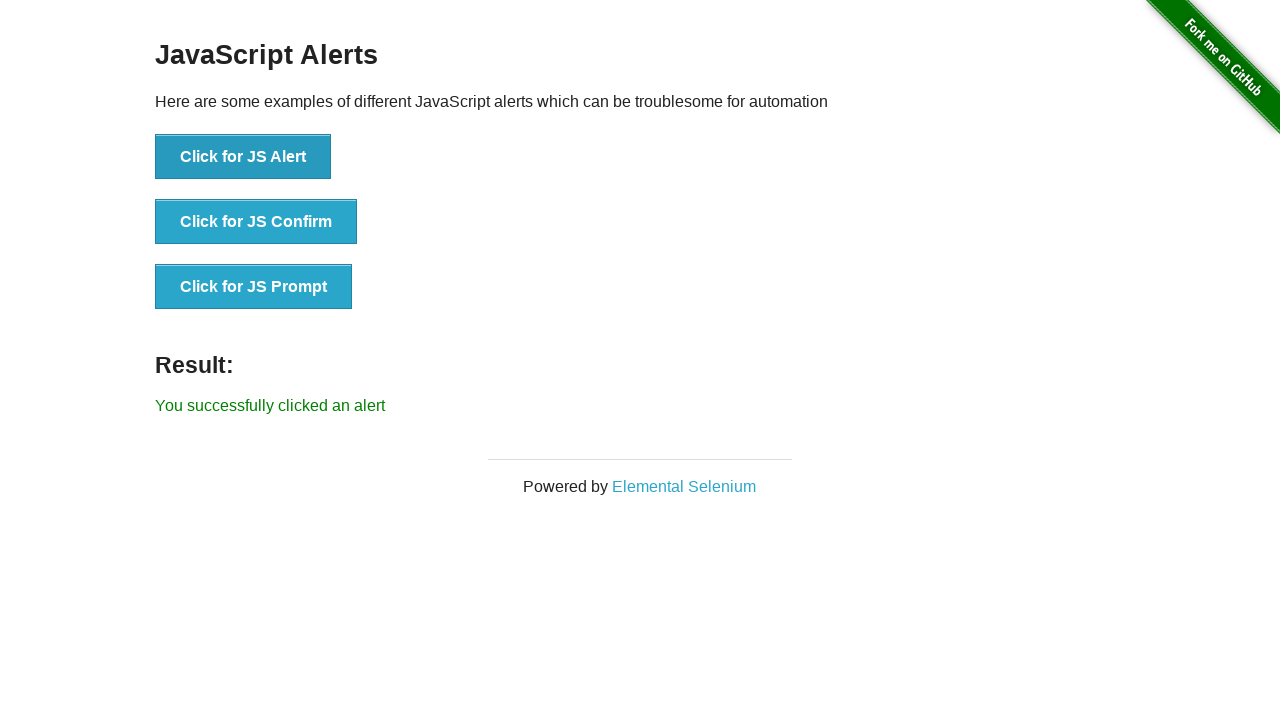

Set up dialog handler to accept alerts
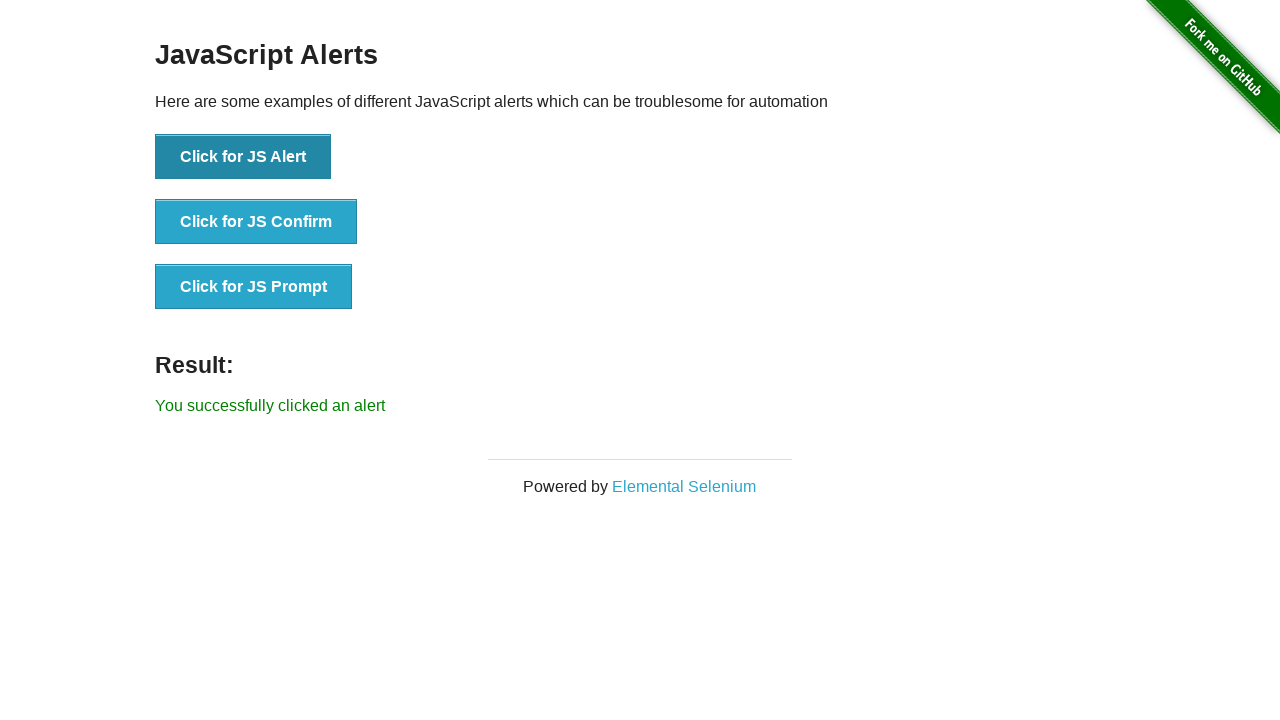

Result message element loaded
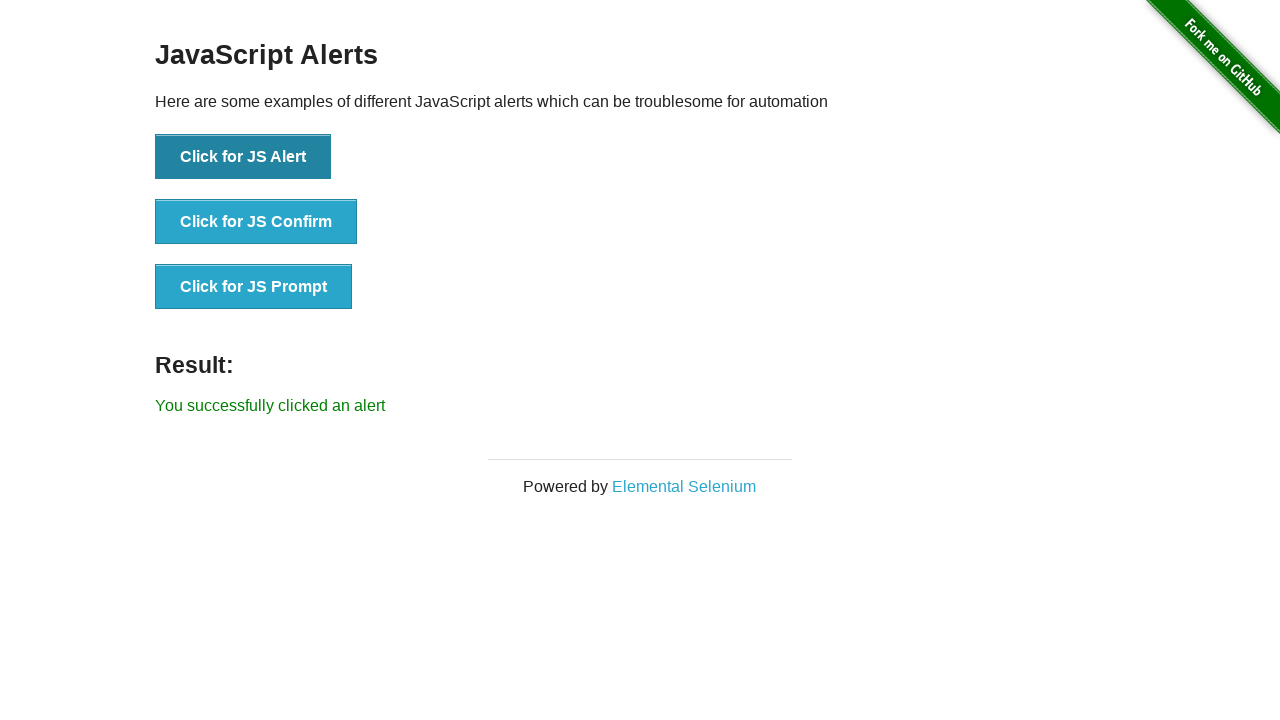

Retrieved result message text content
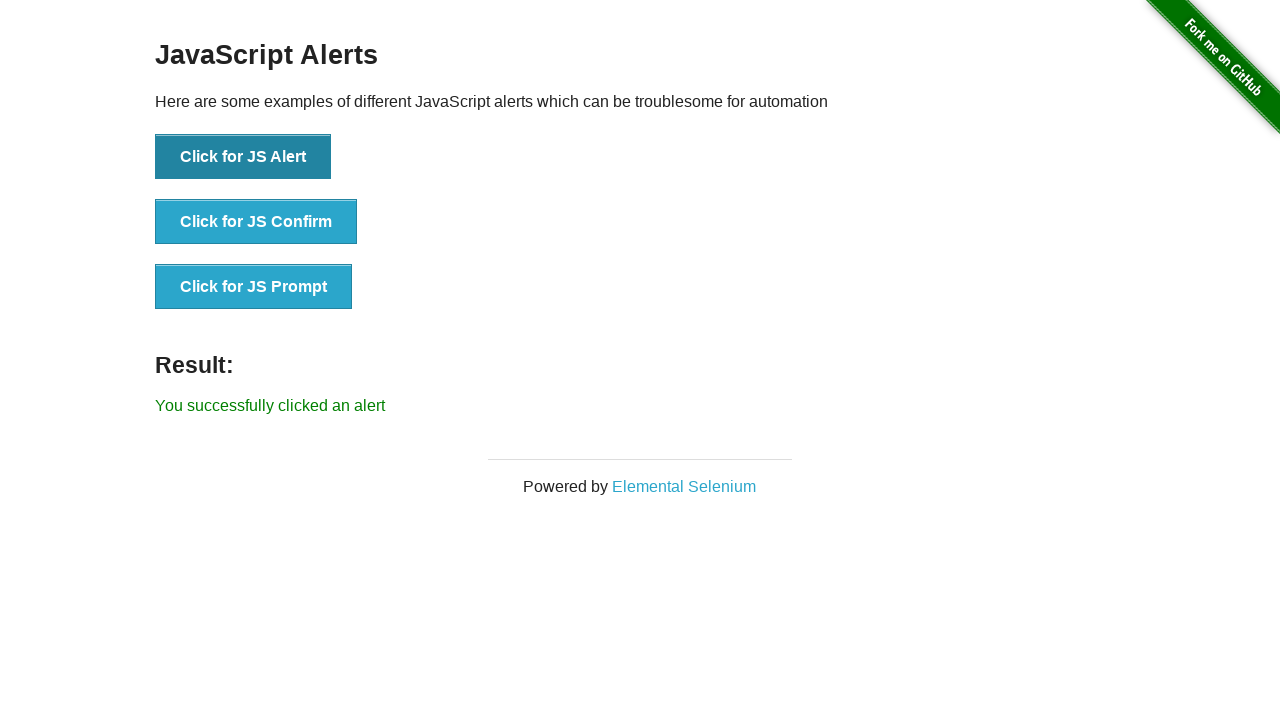

Verified result message displays 'You successfully clicked an alert'
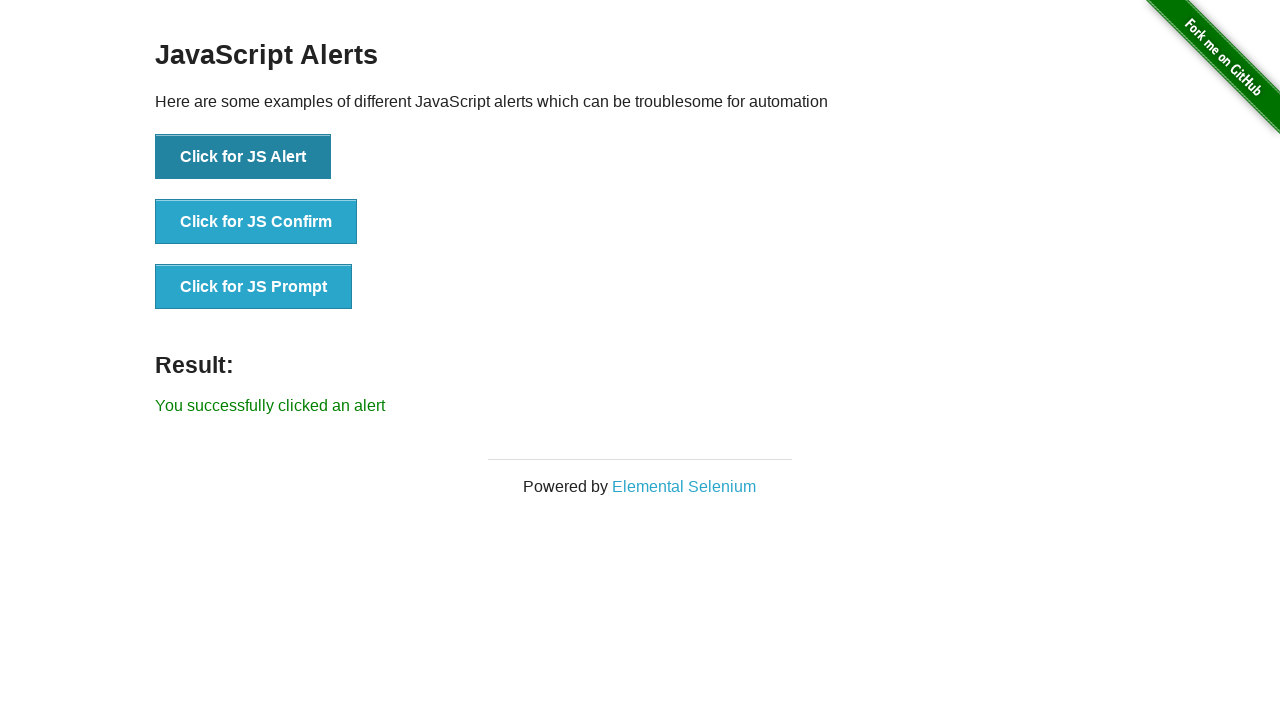

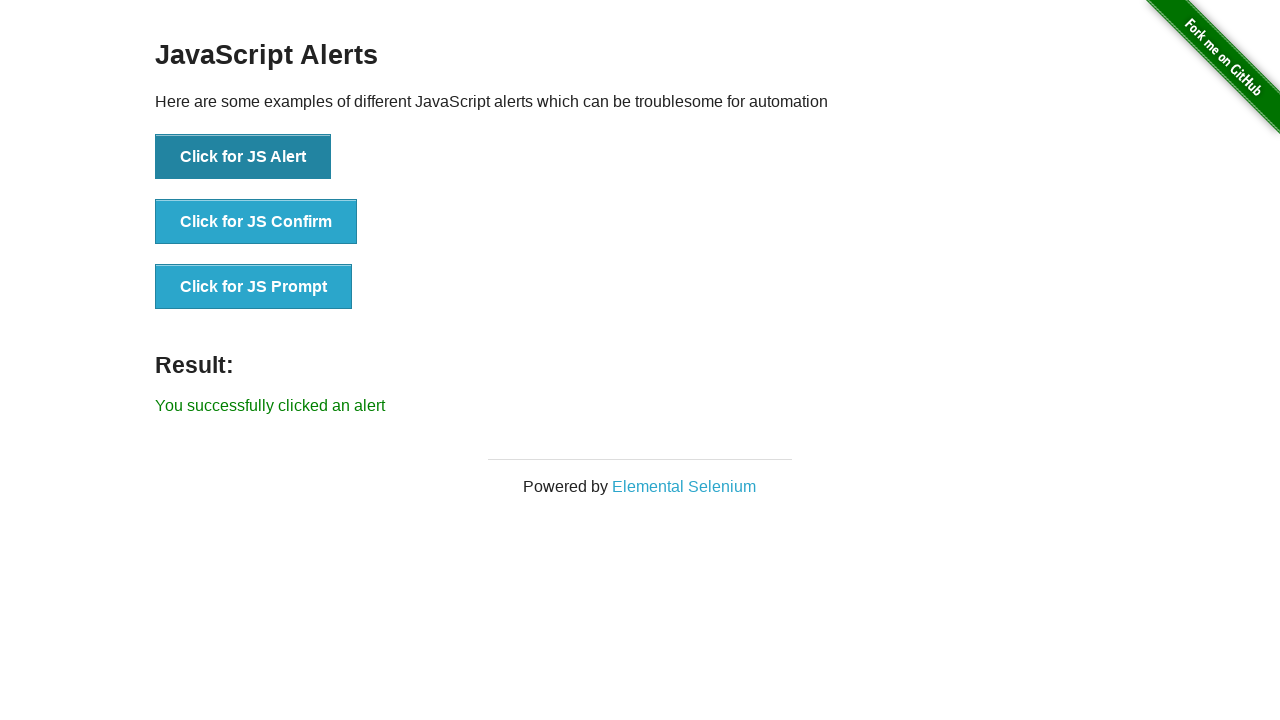